Tests unmarking todo items as complete by unchecking their checkboxes

Starting URL: https://demo.playwright.dev/todomvc

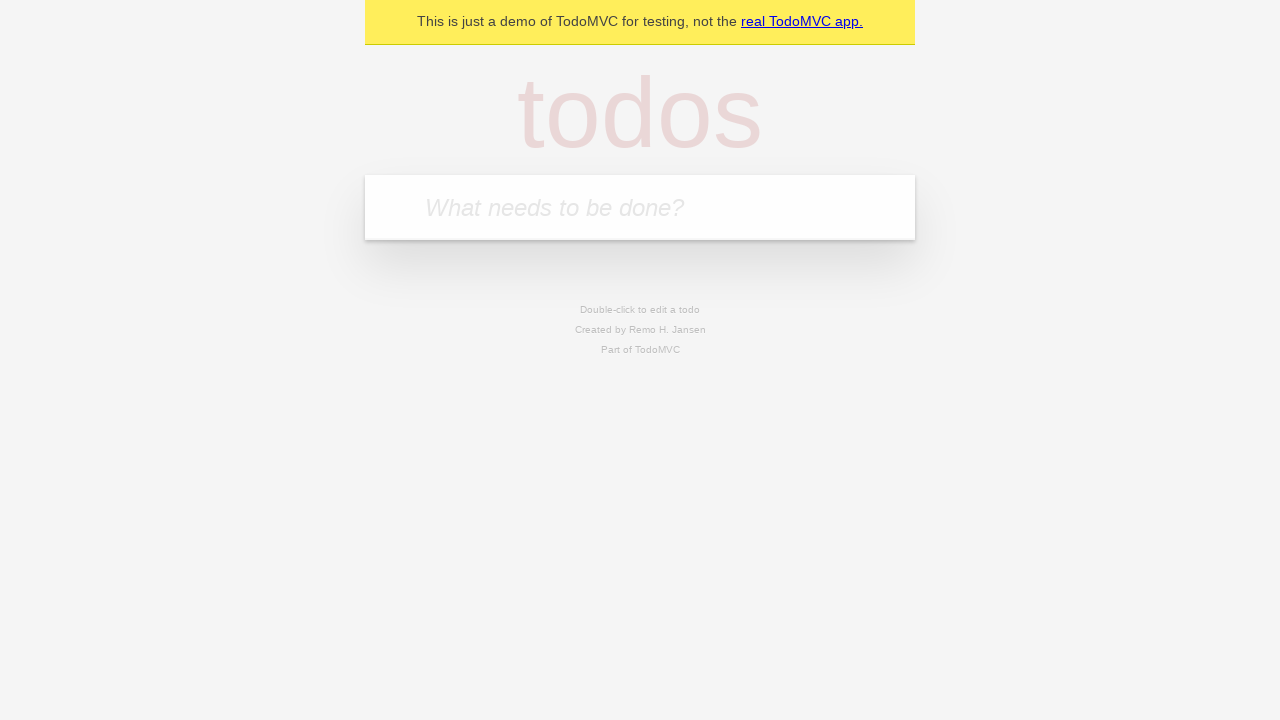

Filled todo input with 'buy some cheese' on internal:attr=[placeholder="What needs to be done?"i]
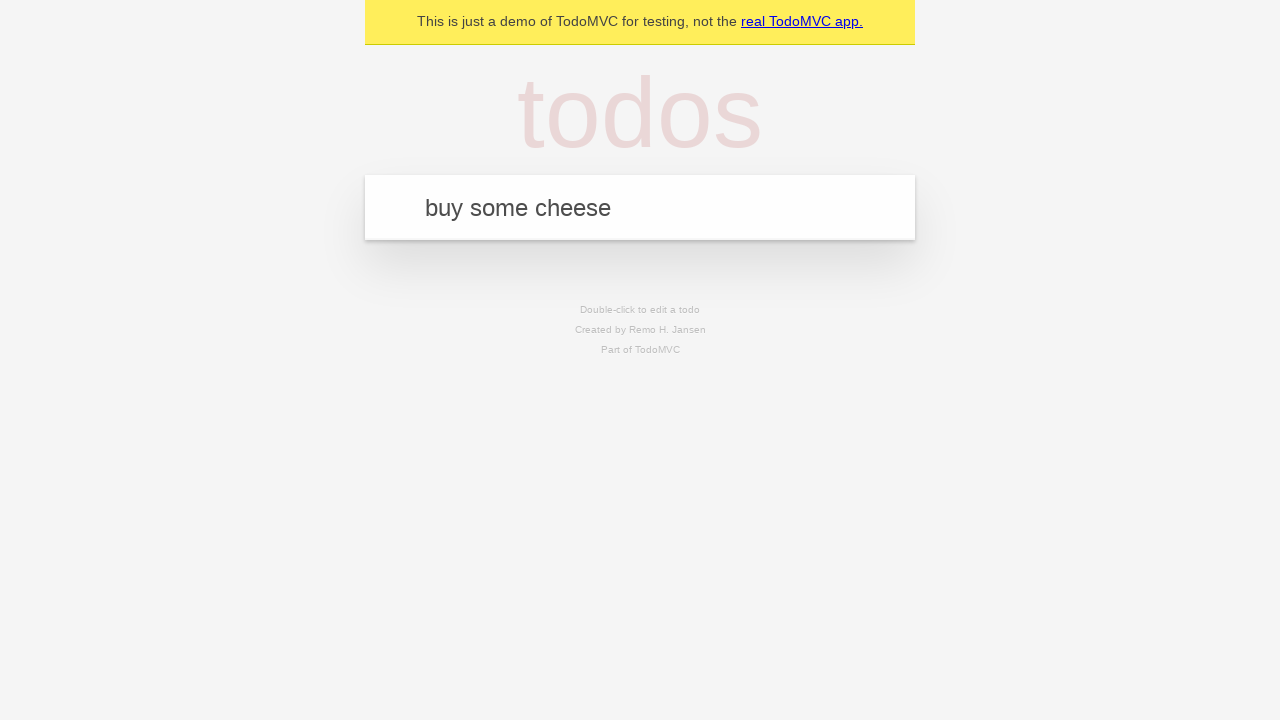

Pressed Enter to create first todo item on internal:attr=[placeholder="What needs to be done?"i]
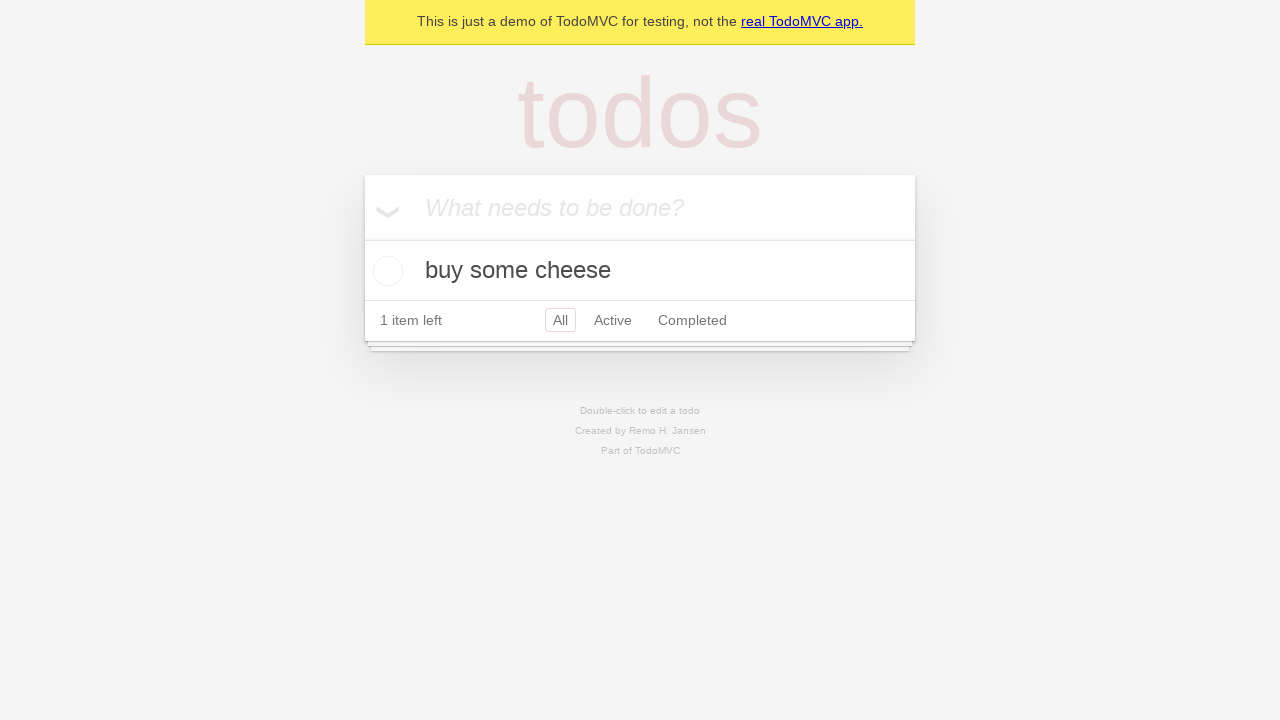

Filled todo input with 'feed the cat' on internal:attr=[placeholder="What needs to be done?"i]
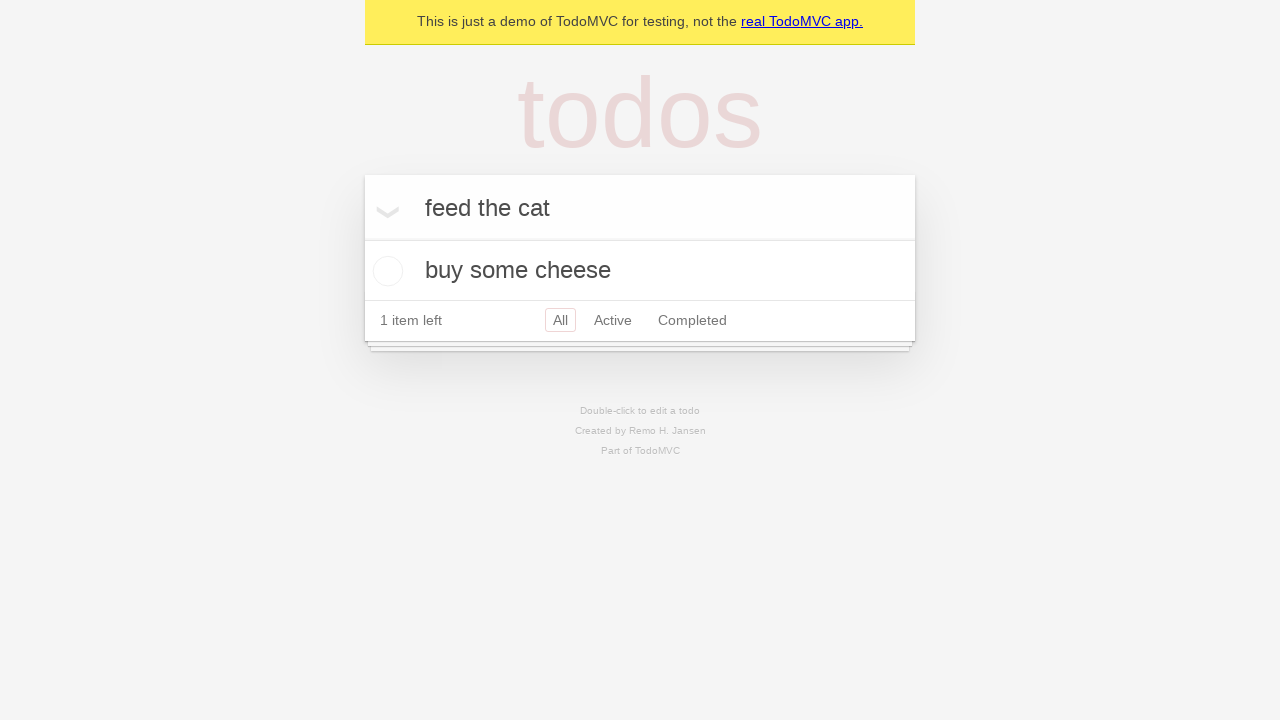

Pressed Enter to create second todo item on internal:attr=[placeholder="What needs to be done?"i]
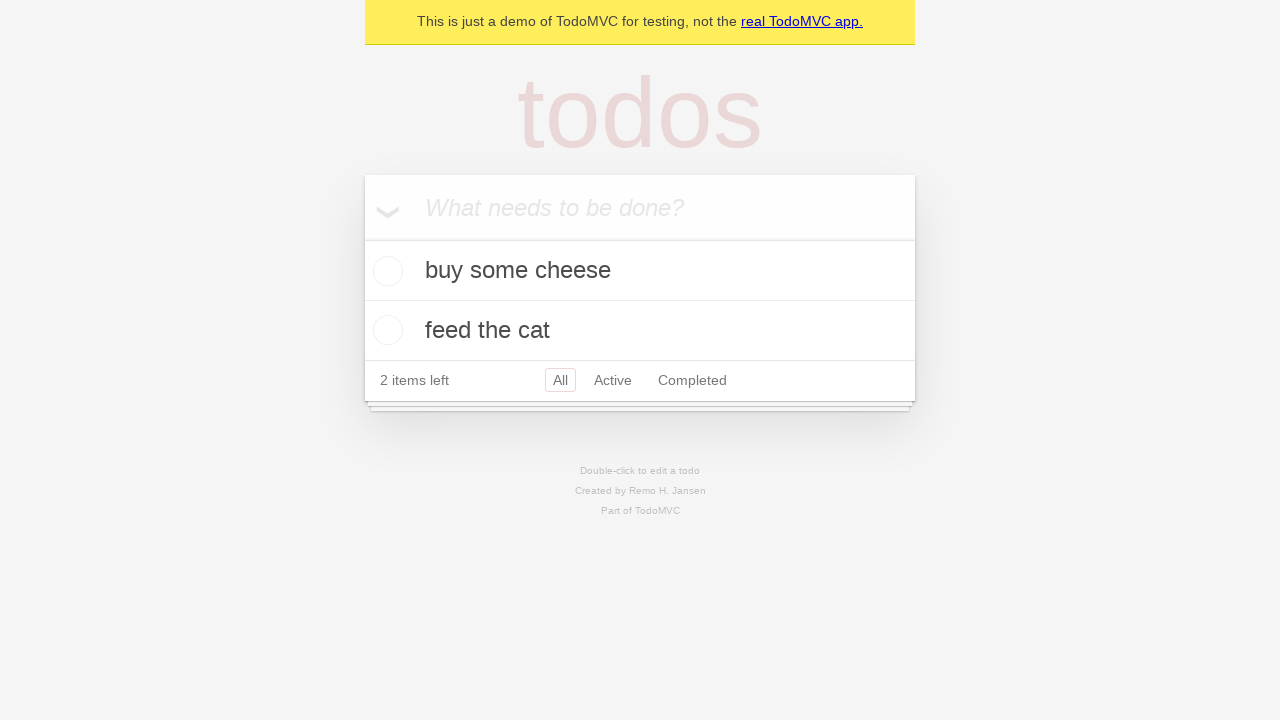

Checked checkbox for first todo item 'buy some cheese' at (385, 271) on internal:testid=[data-testid="todo-item"s] >> nth=0 >> internal:role=checkbox
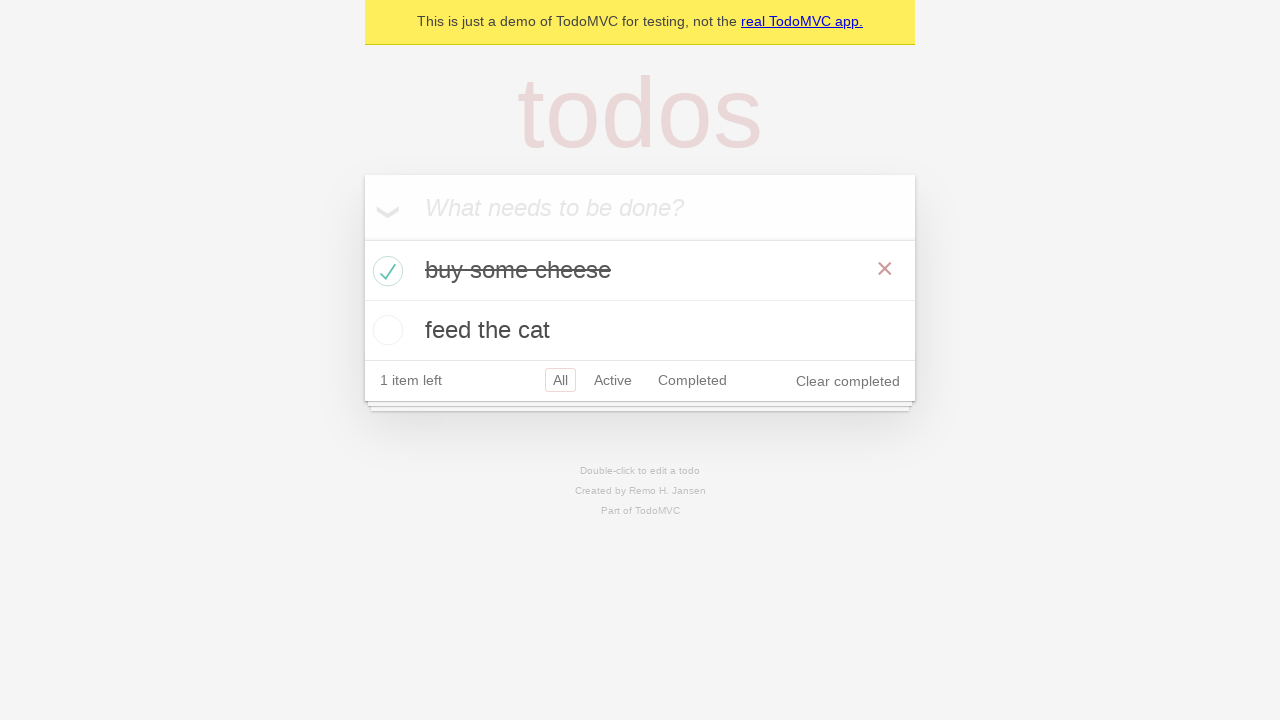

Unchecked checkbox for first todo item to mark as incomplete at (385, 271) on internal:testid=[data-testid="todo-item"s] >> nth=0 >> internal:role=checkbox
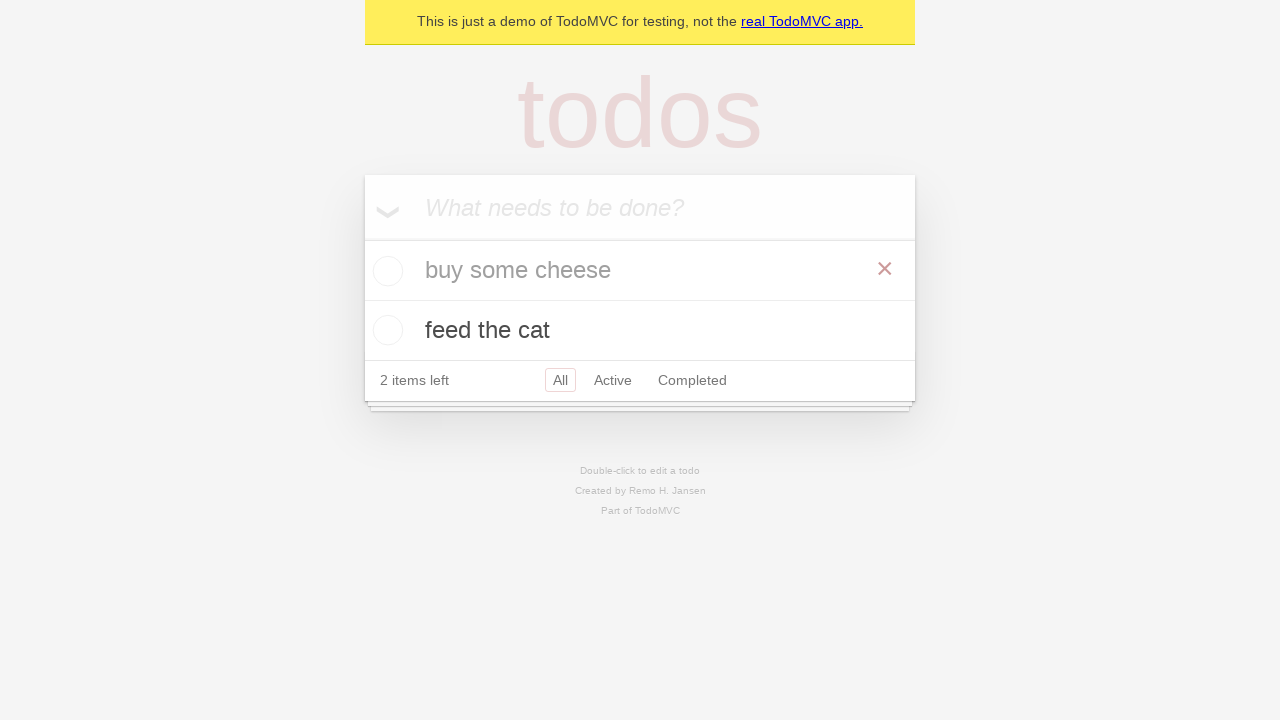

Waited for todo items to update after unchecking
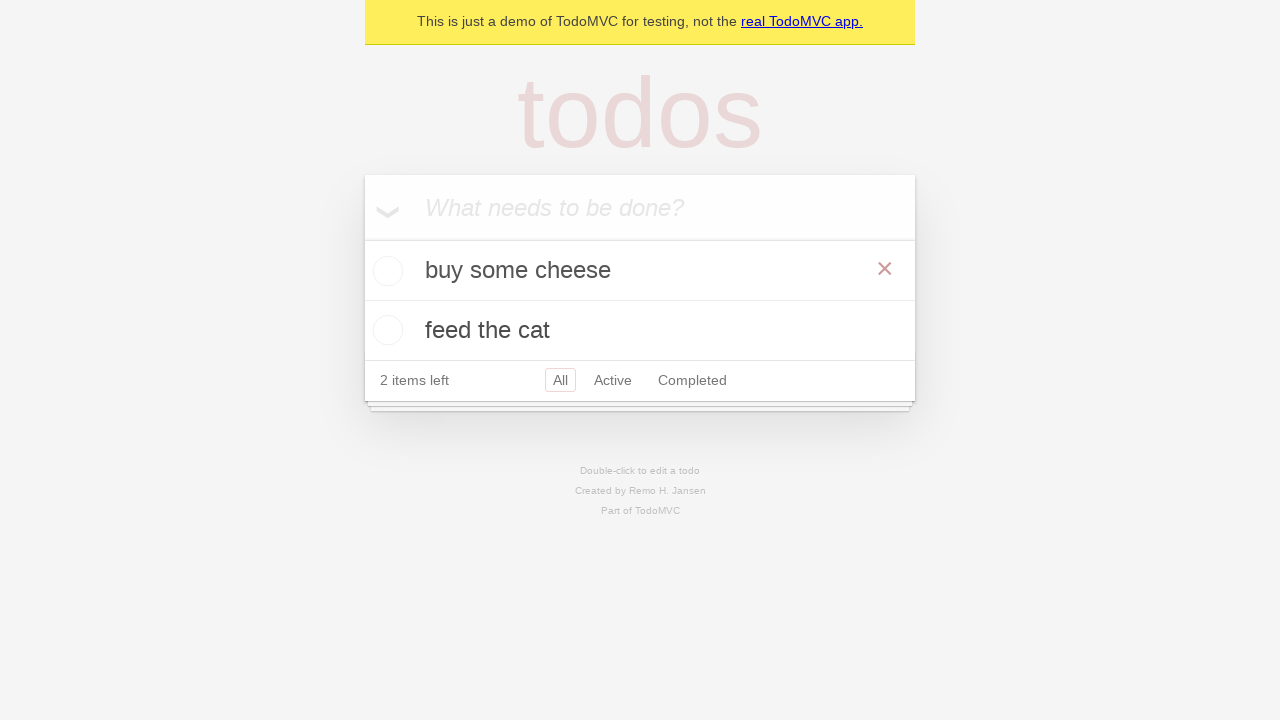

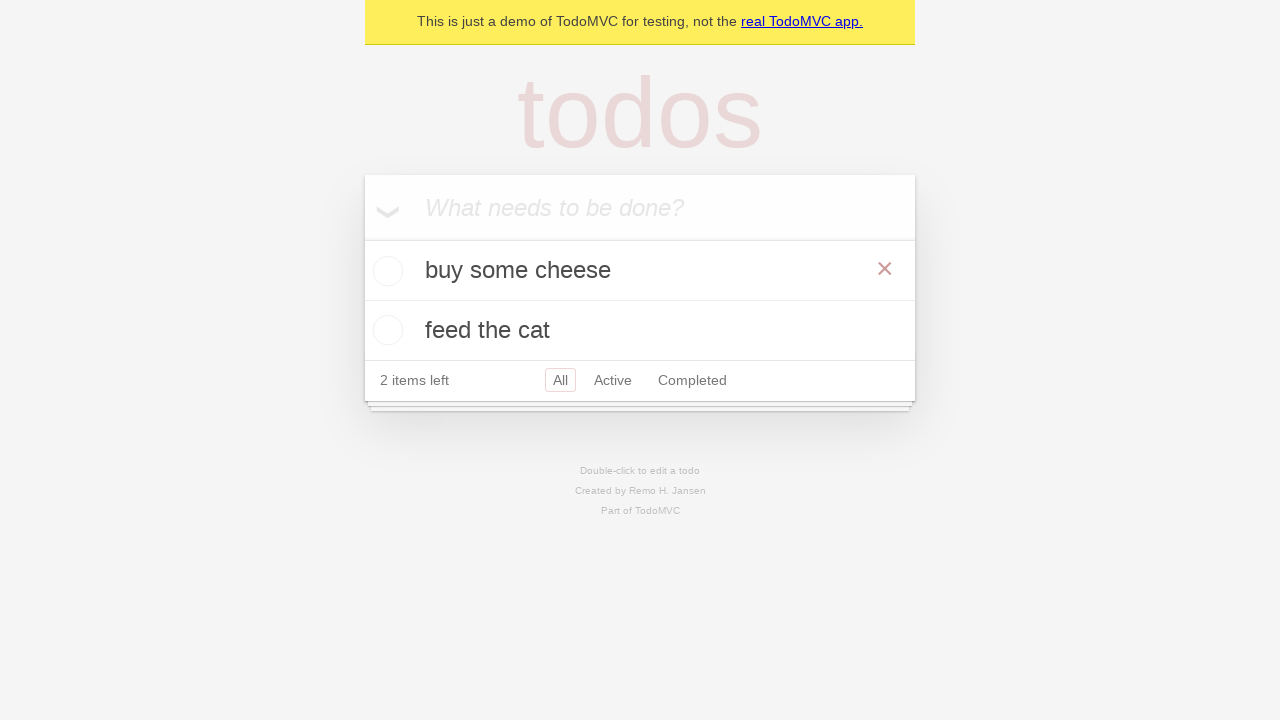